Tests window handling by clicking a link to open a new window, switching to it, and verifying the new window's title

Starting URL: https://the-internet.herokuapp.com/windows

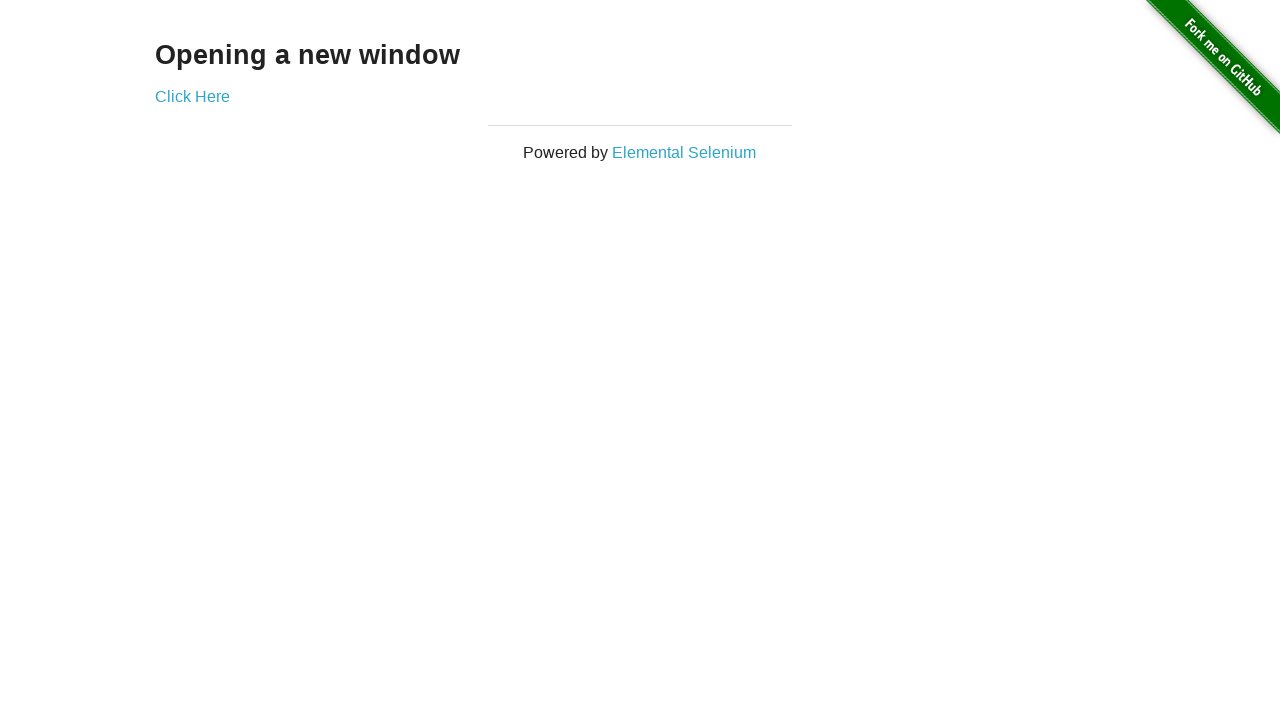

Clicked 'Click Here' link to open new window at (192, 96) on text=Click Here
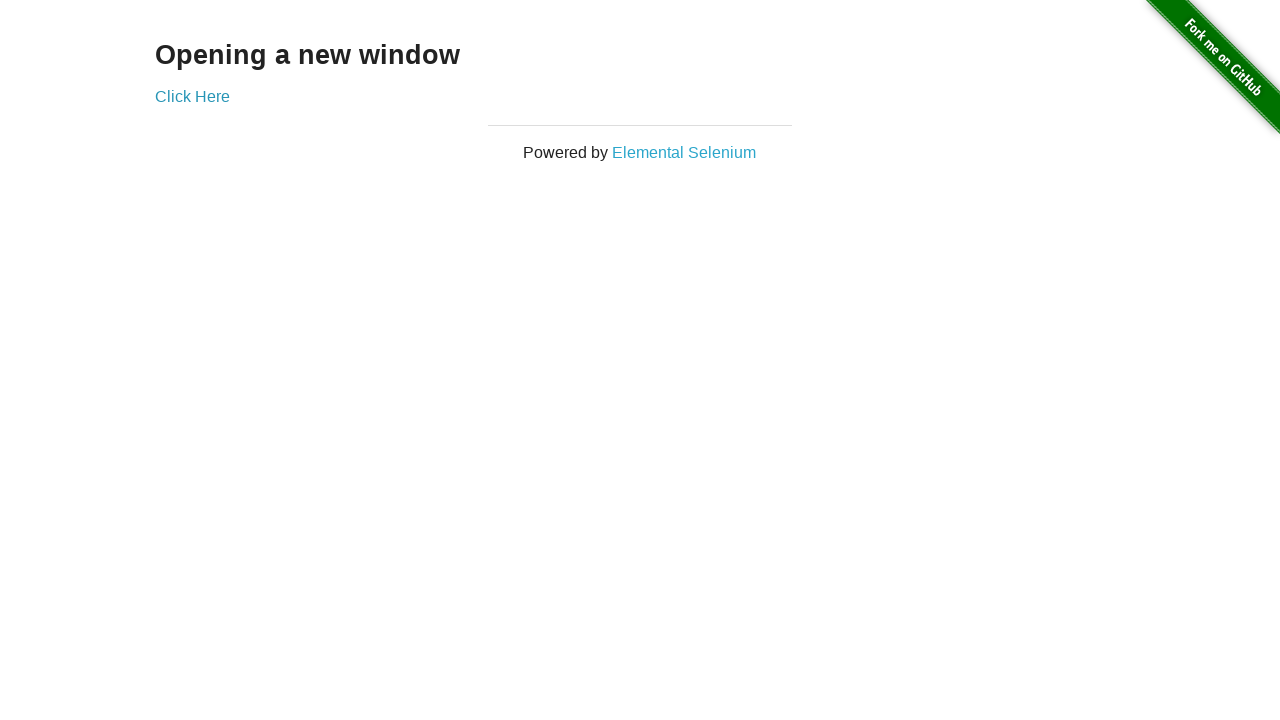

New window popup captured
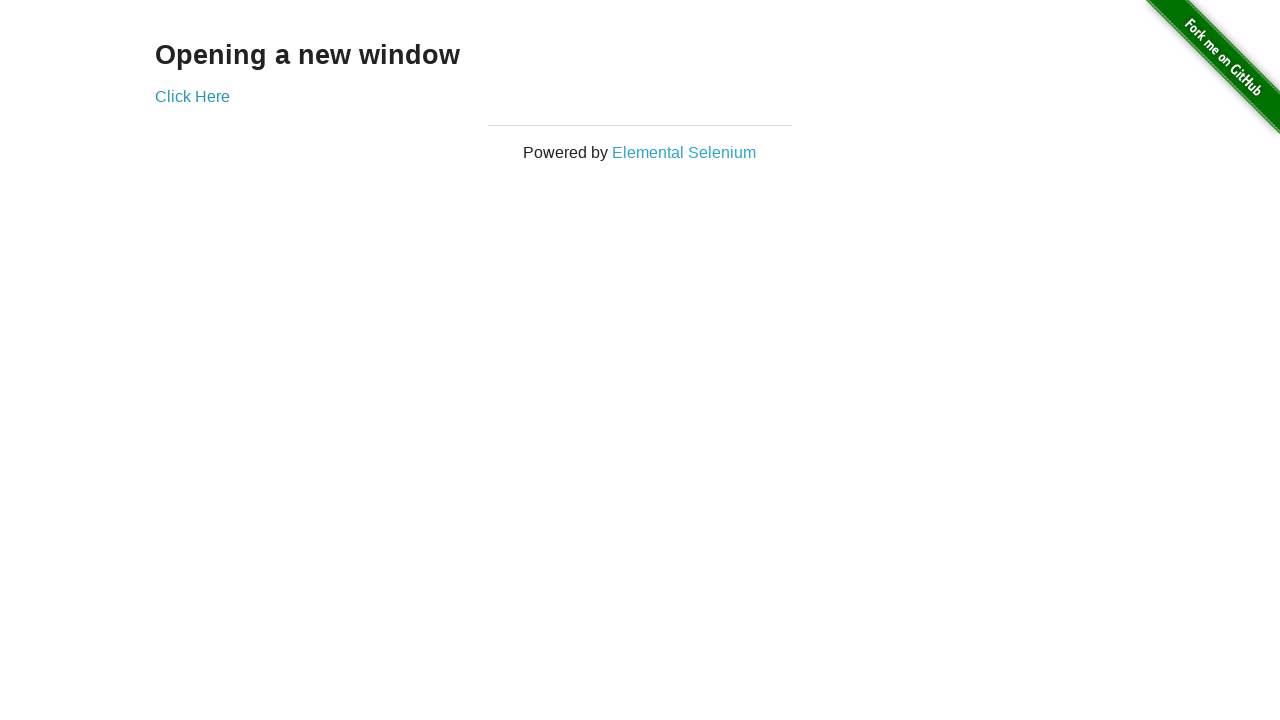

New window page loaded completely
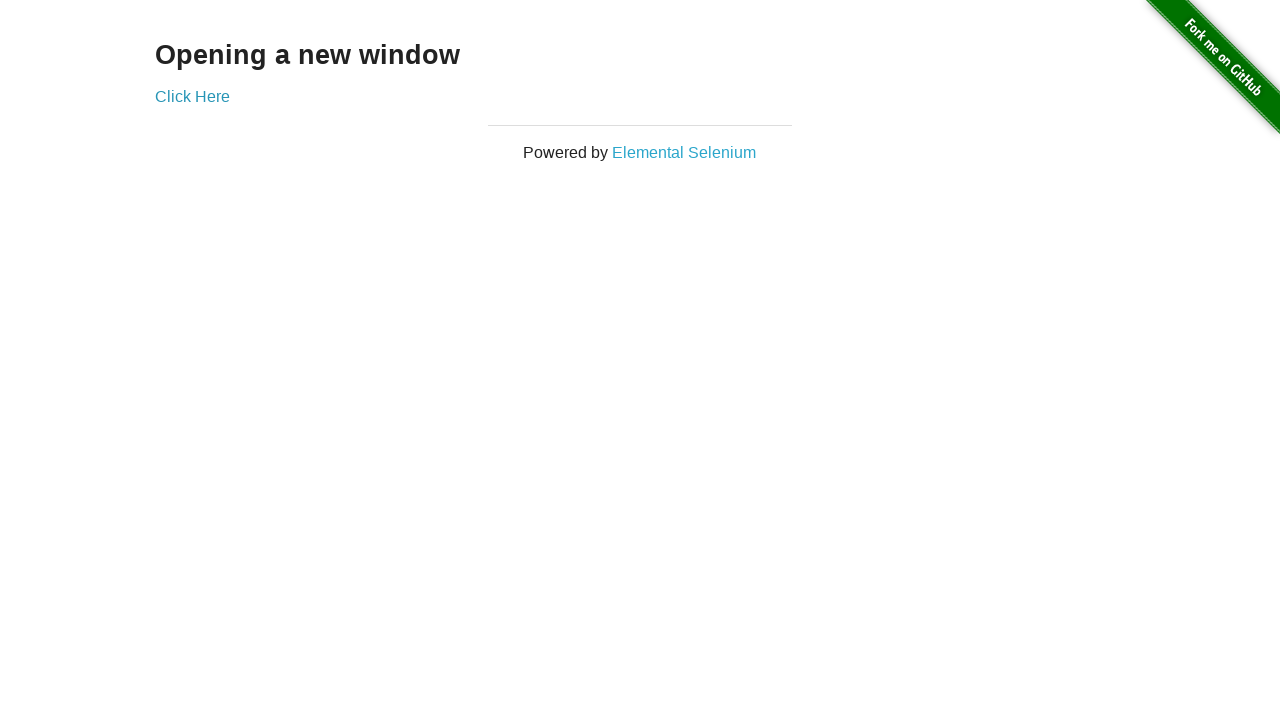

Verified new window title is 'New Window'
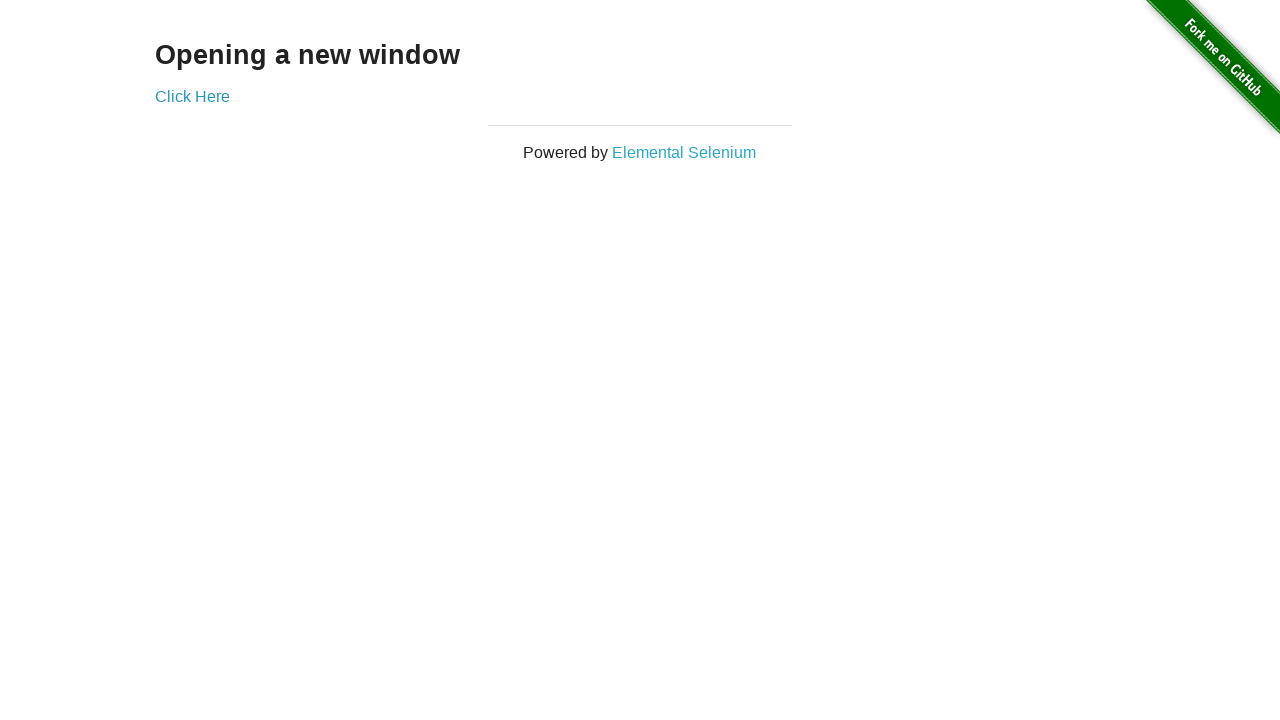

Closed the new window
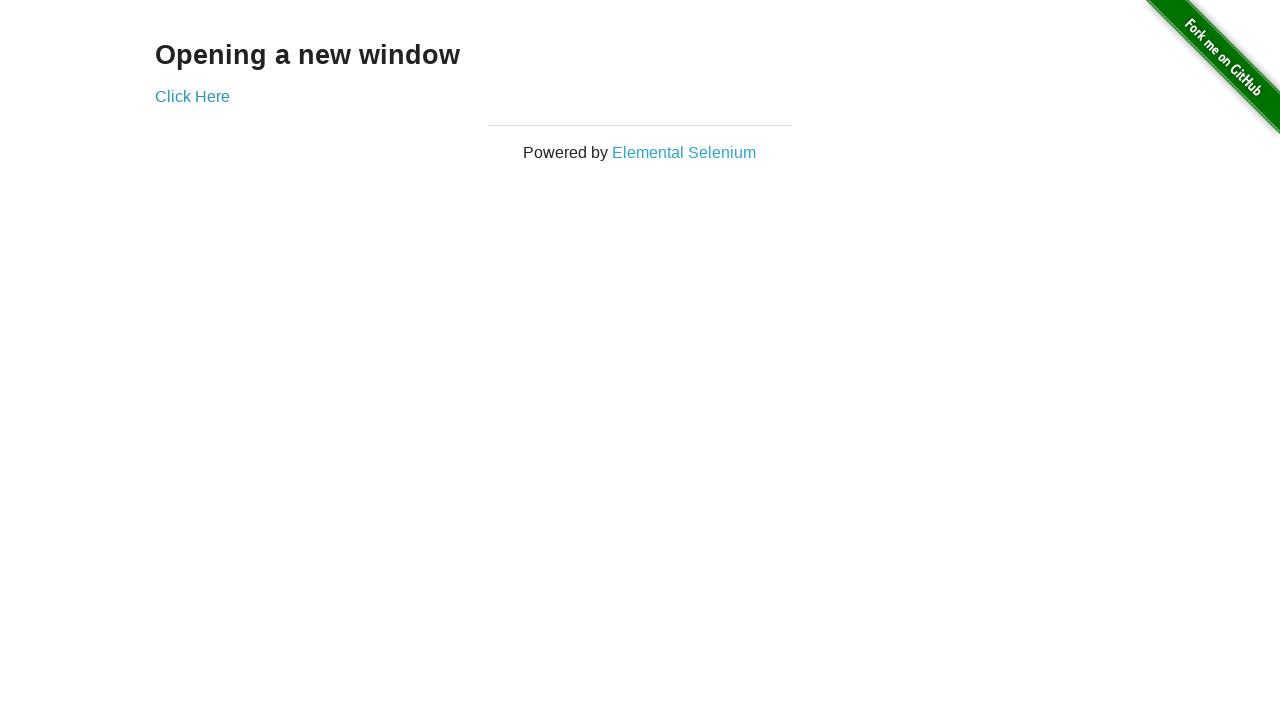

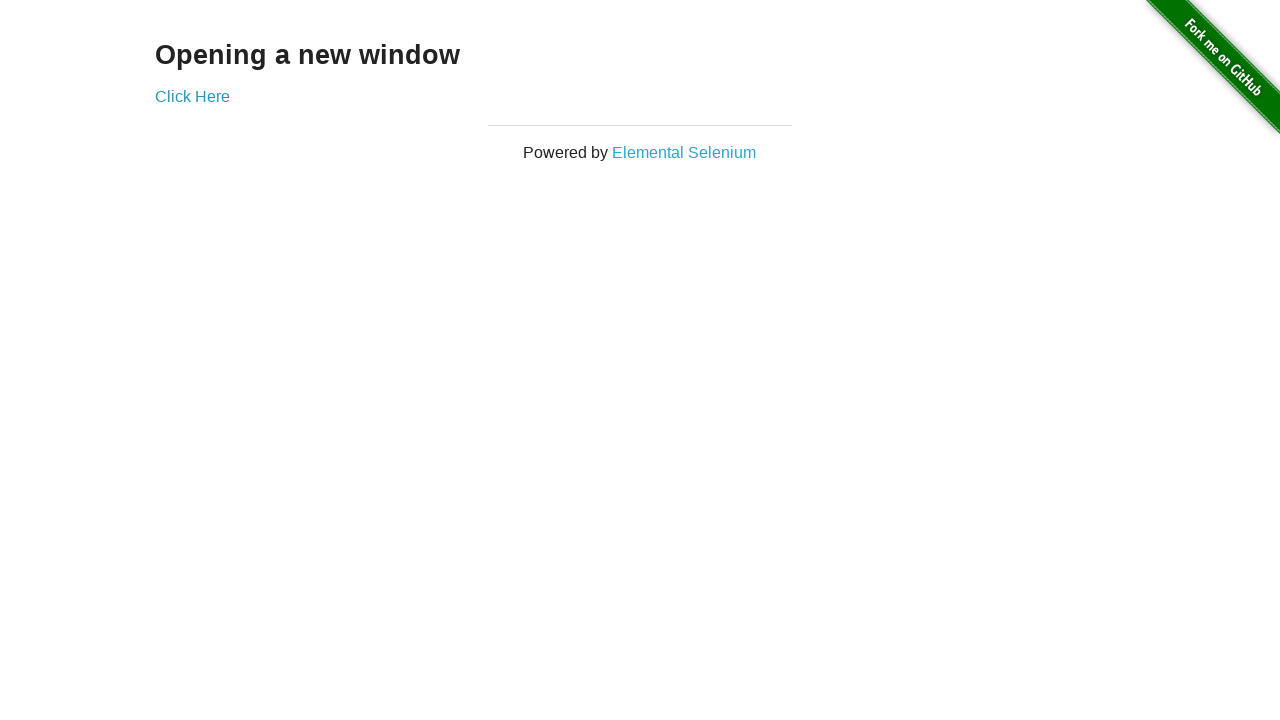